Tests JavaScript alert handling by clicking a button that triggers a JS alert, accepting the alert, and then clicking a navigation link.

Starting URL: https://the-internet.herokuapp.com/javascript_alerts

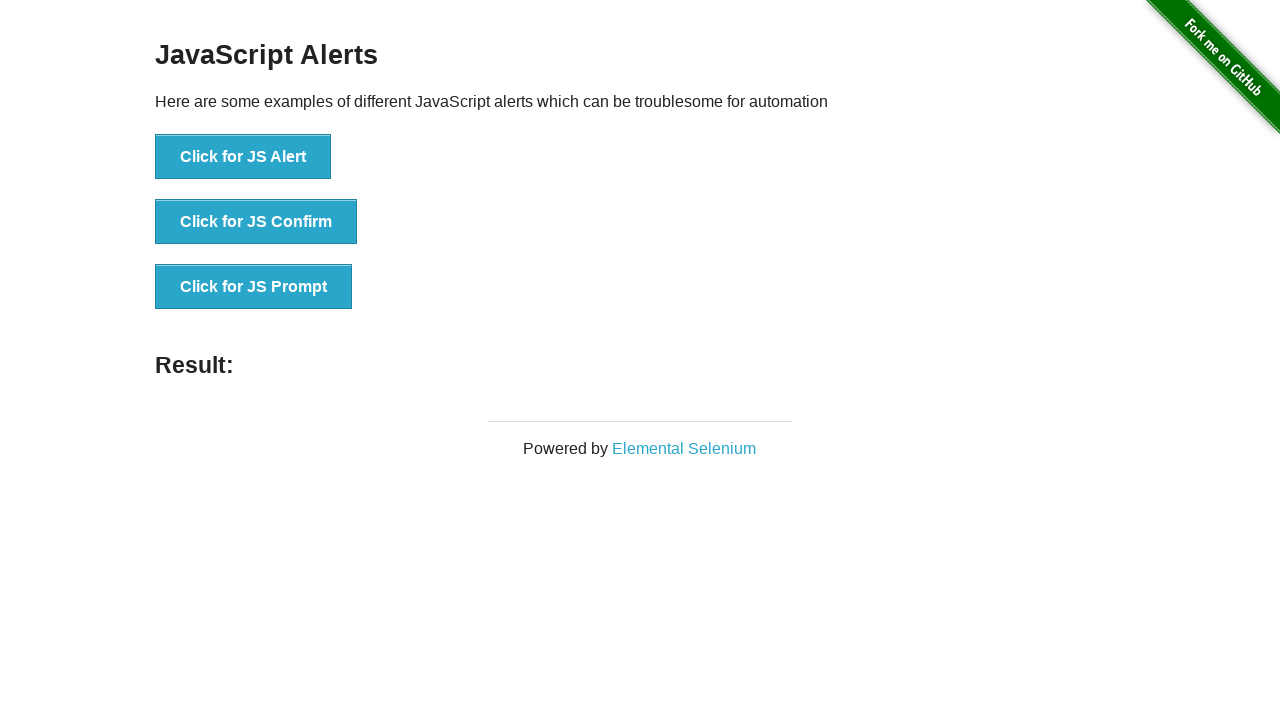

Clicked button to trigger JS Alert at (243, 157) on xpath=//button[.='Click for JS Alert']
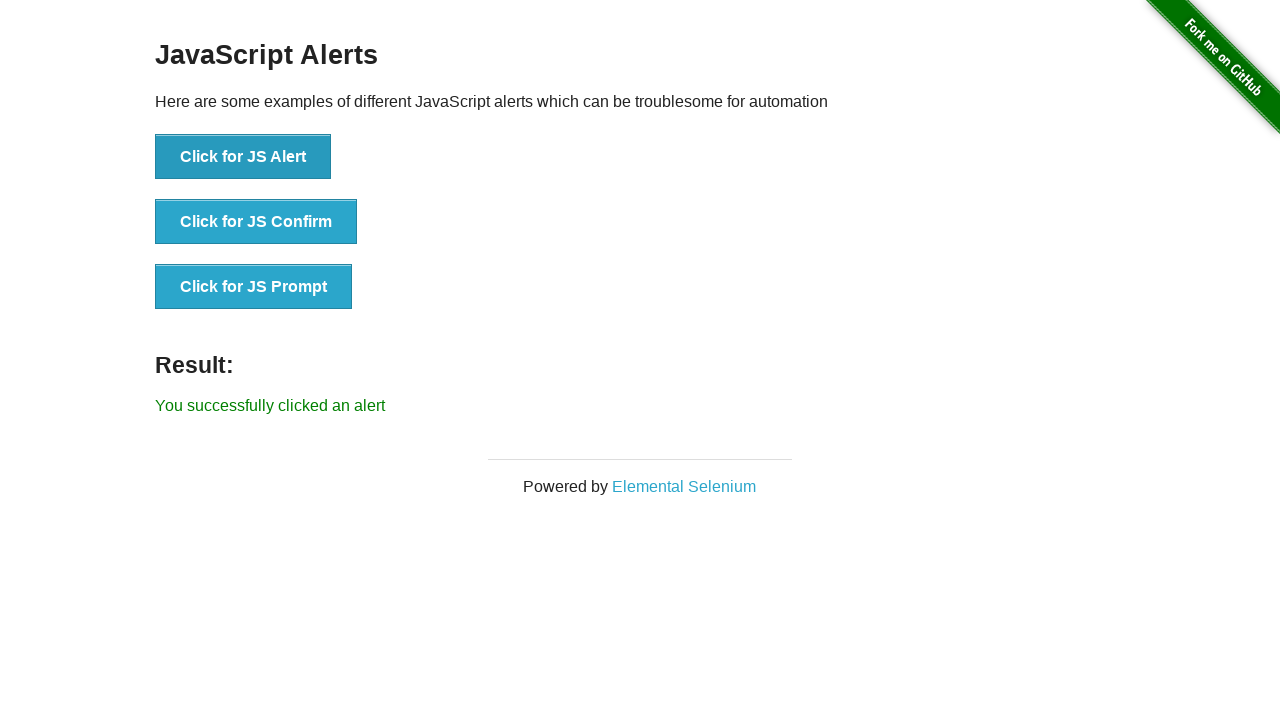

Set up dialog handler to accept alerts
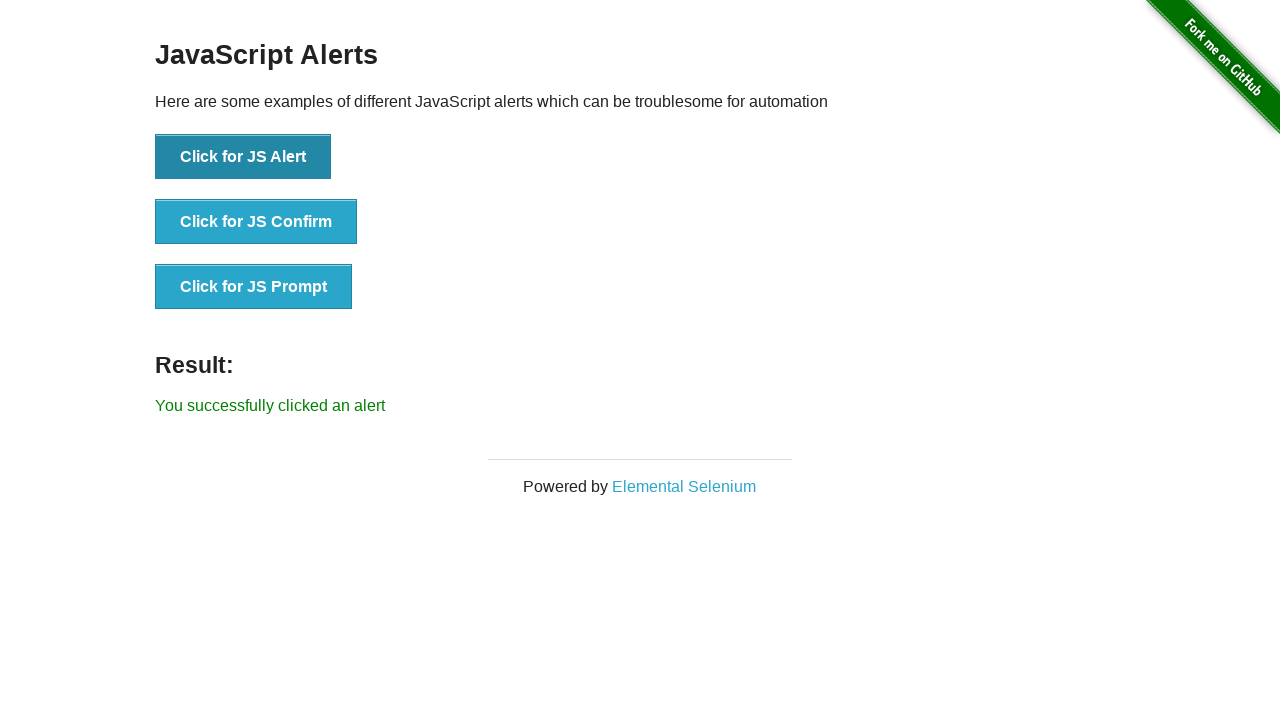

Clicked button again to trigger JS Alert with handler active at (243, 157) on xpath=//button[.='Click for JS Alert']
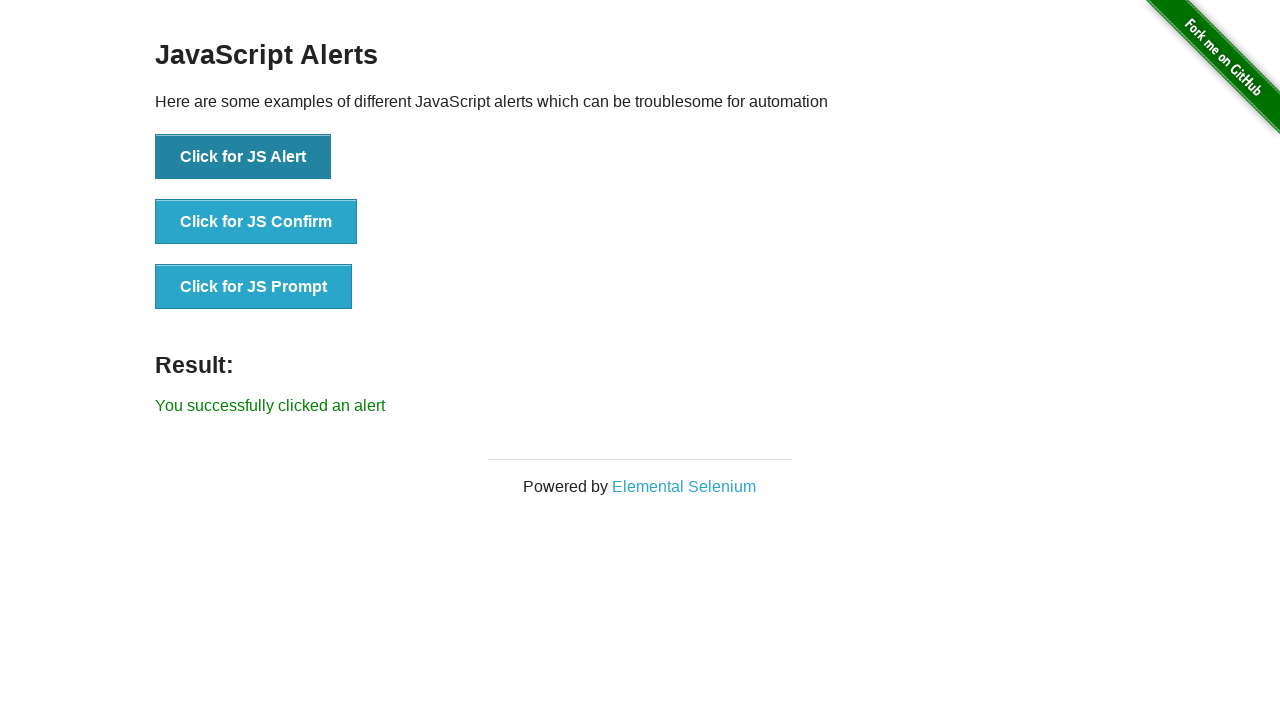

Waited for alert to be handled
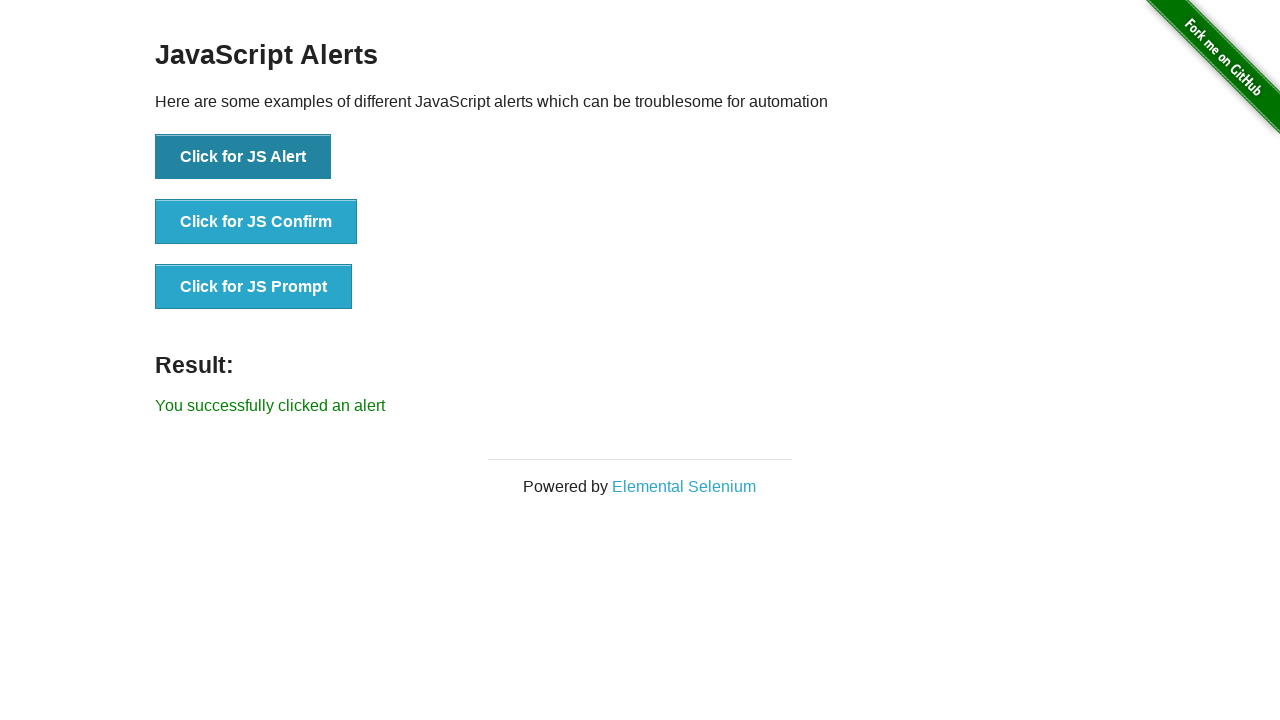

Clicked Elemental Selenium link at (684, 486) on text=Elemental Selenium
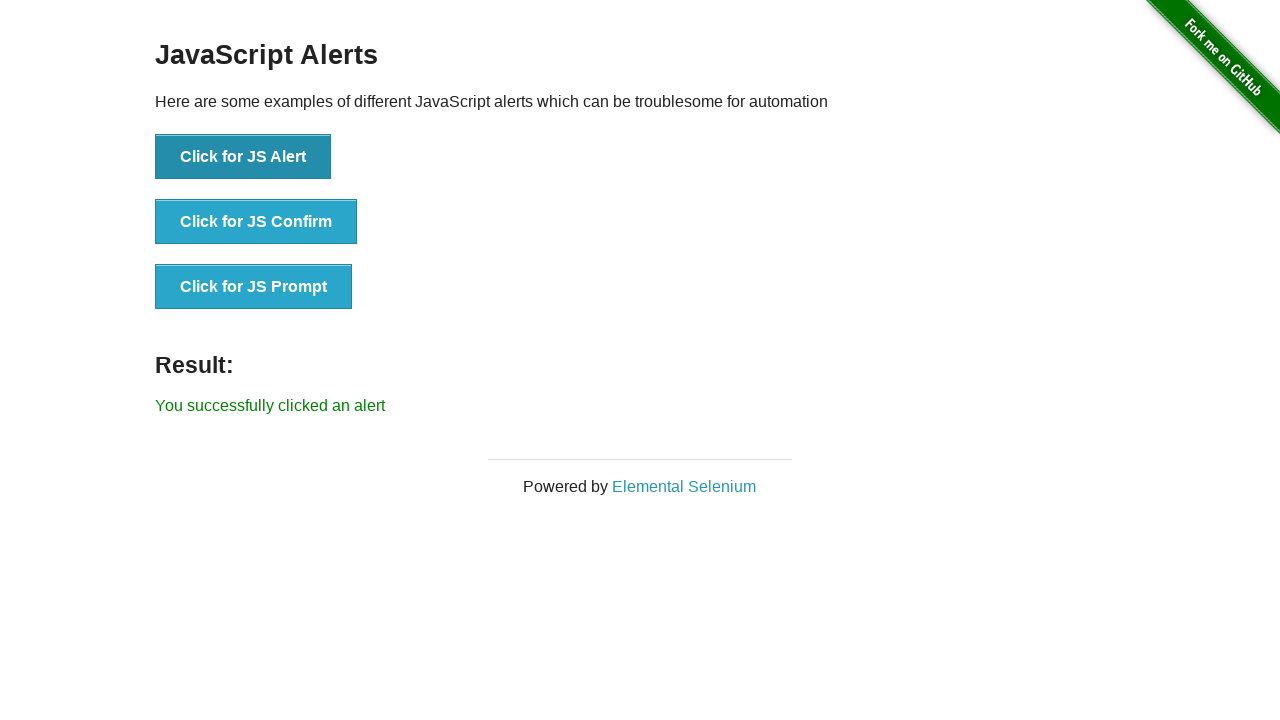

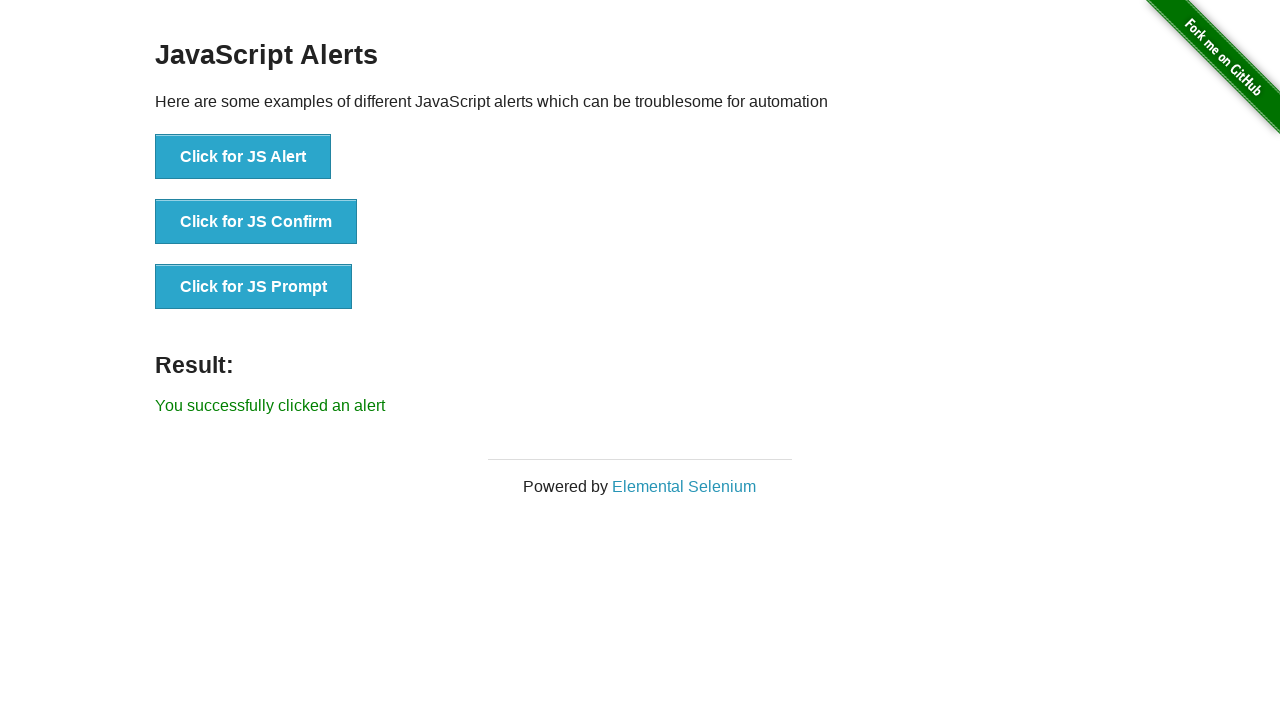